Tests delete button functionality by clicking the delete button on an existing entry

Starting URL: https://carros-crud.vercel.app/

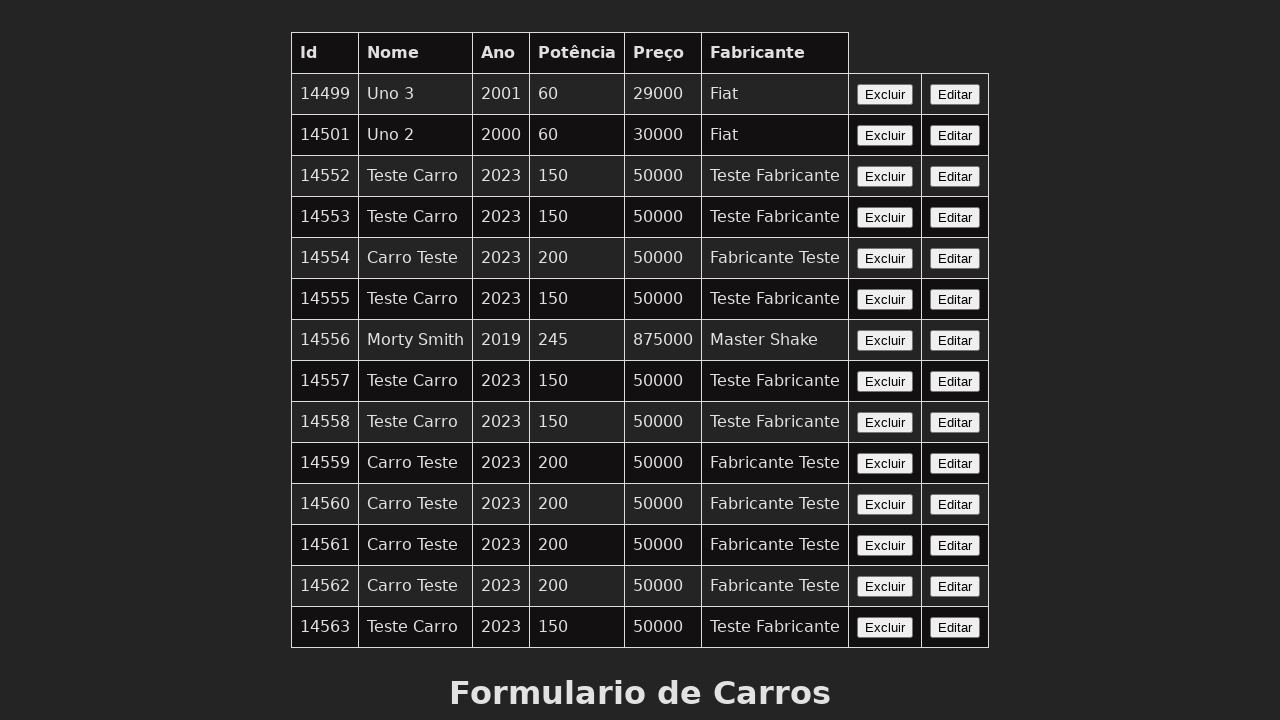

Waited for delete button (Excluir) to be present on the page
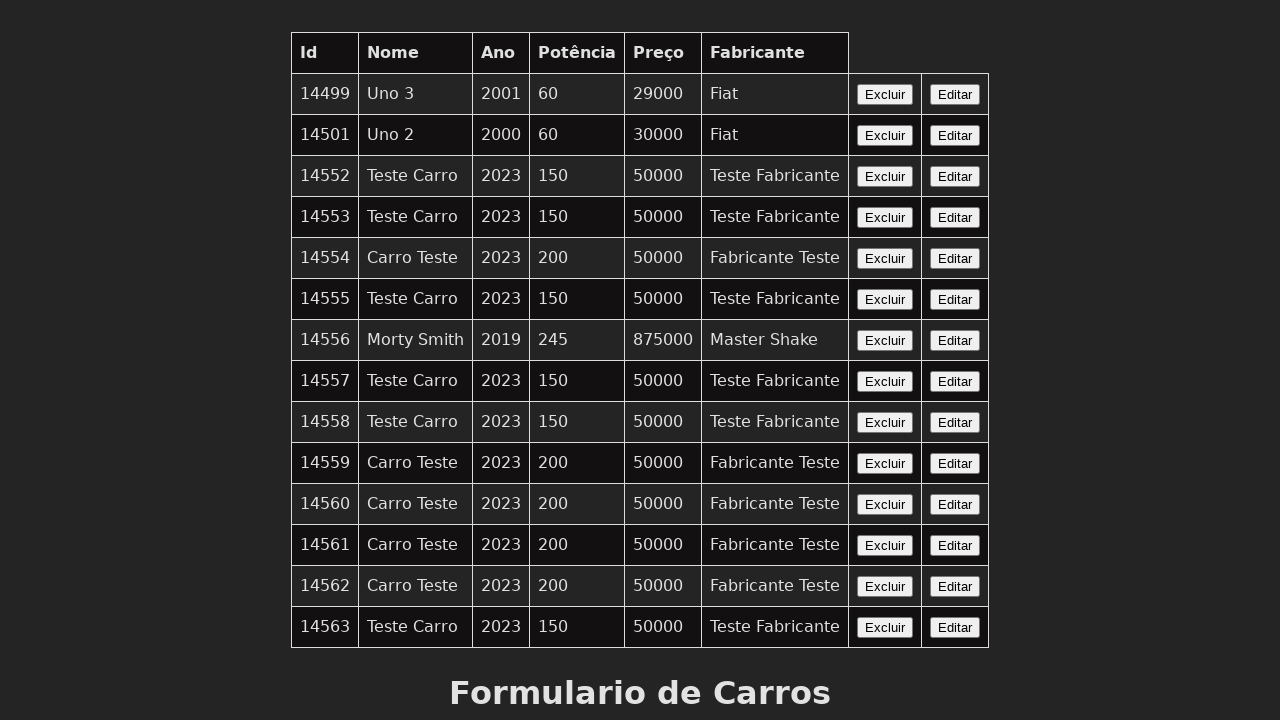

Clicked the delete button to remove the entry at (885, 94) on xpath=//button[contains(text(), 'Excluir')]
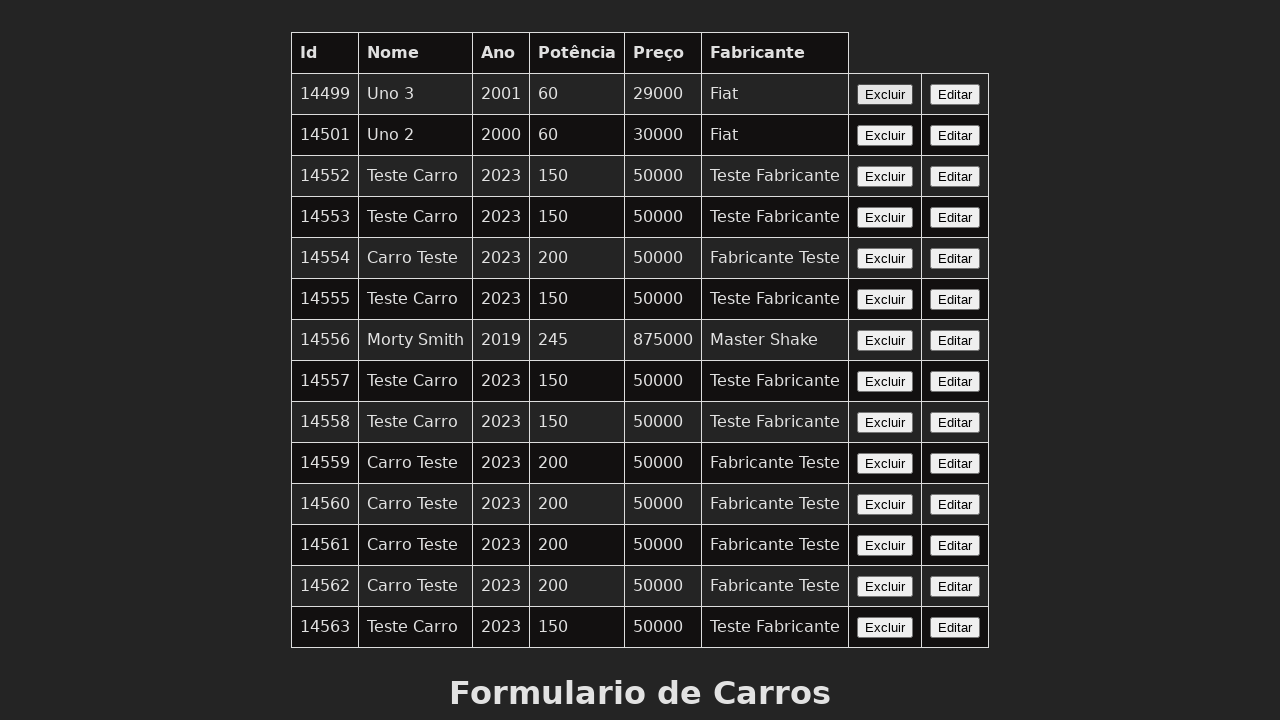

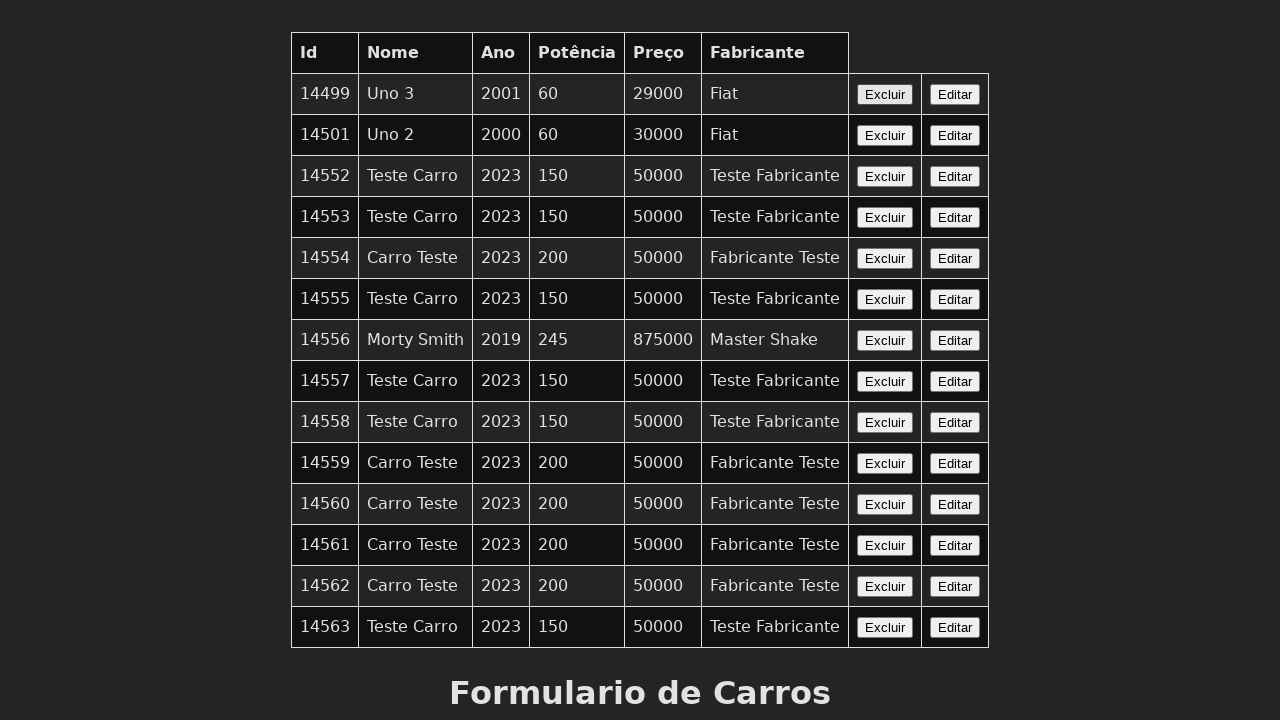